Tests JavaScript prompt alert functionality by navigating to the JS Alerts page, clicking the prompt button 3 times, entering text into each prompt, and accepting each alert.

Starting URL: https://the-internet.herokuapp.com/

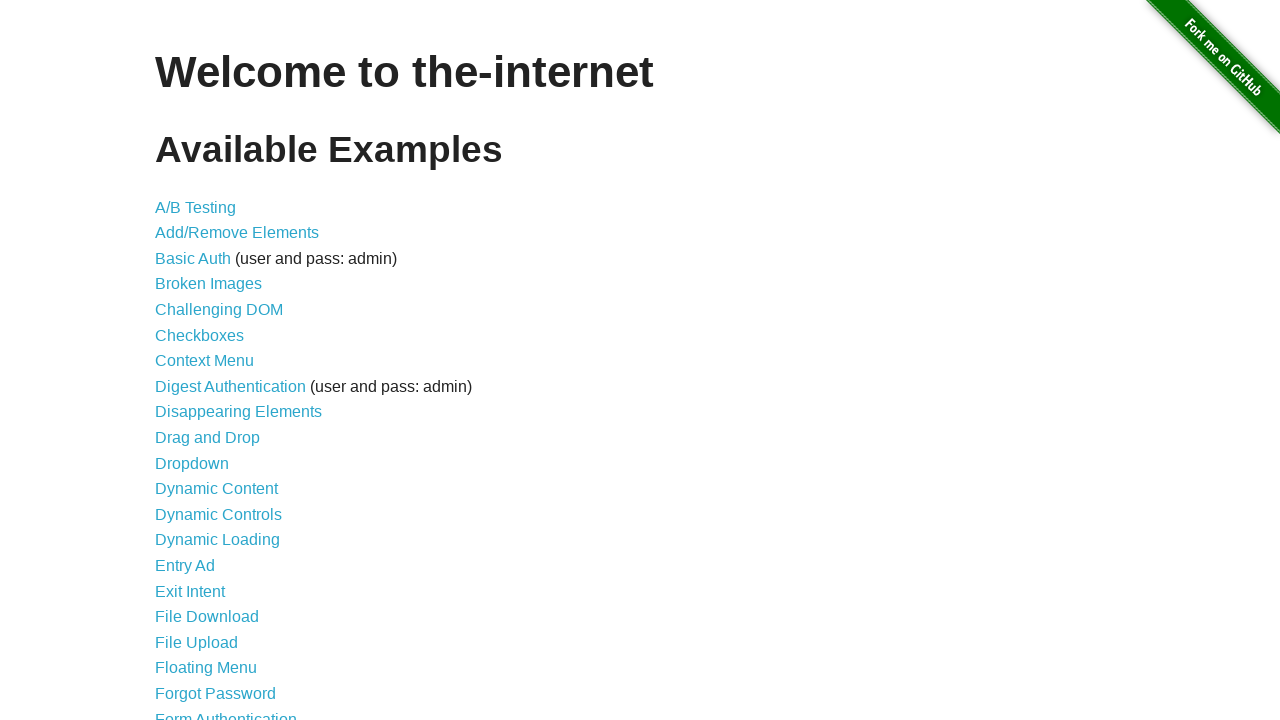

Clicked on JavaScript Alerts link at (214, 361) on a:has-text('JavaScript Alerts')
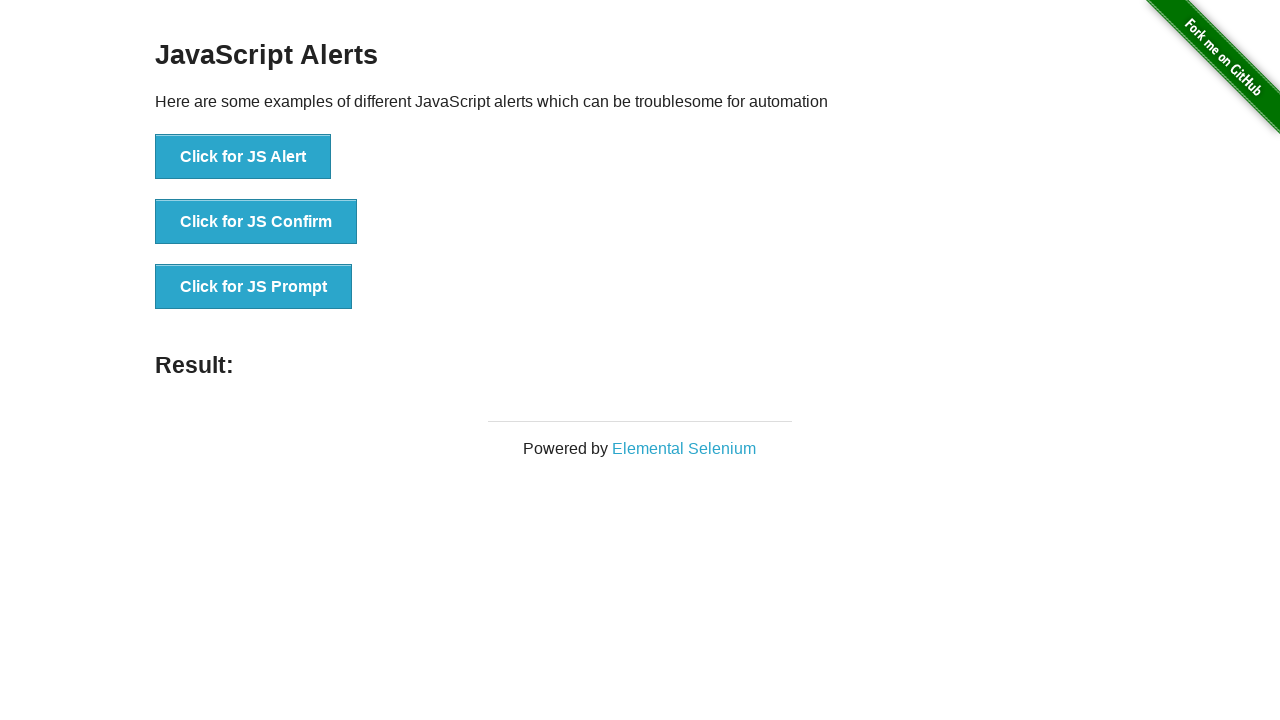

Alerts page loaded and JS Prompt button is visible
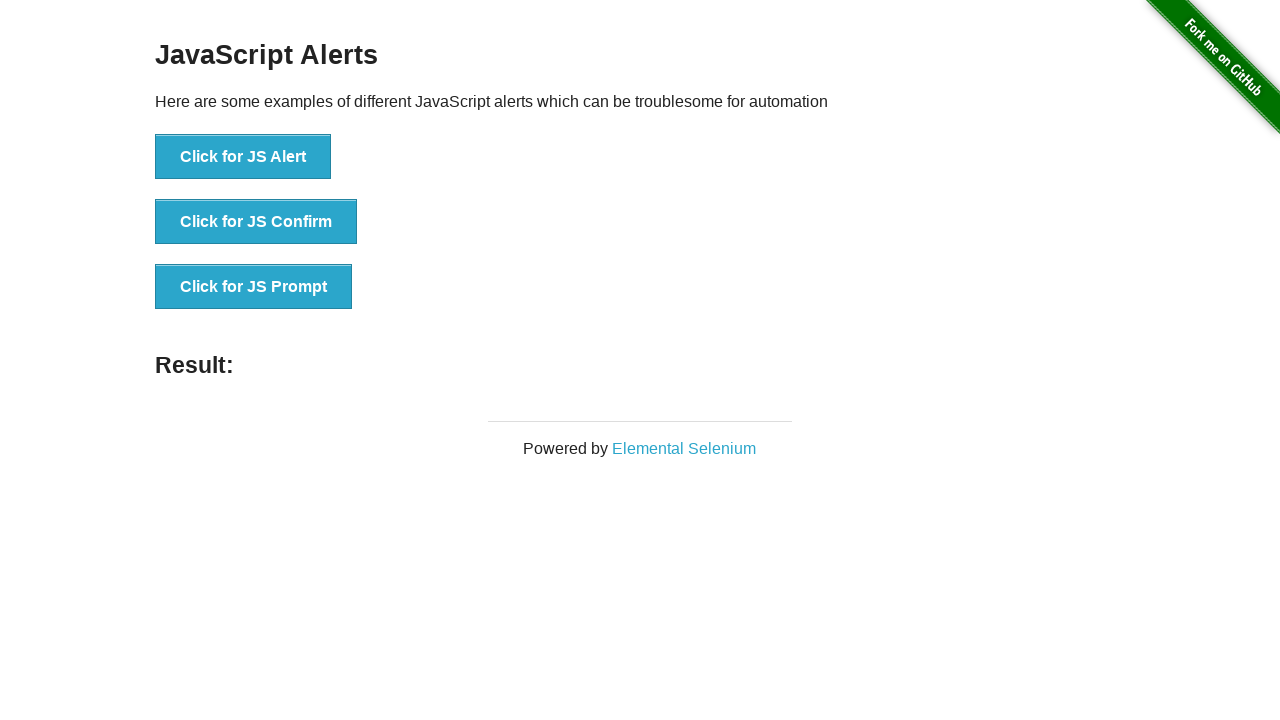

Dialog handler registered to accept prompts with 'Anant'
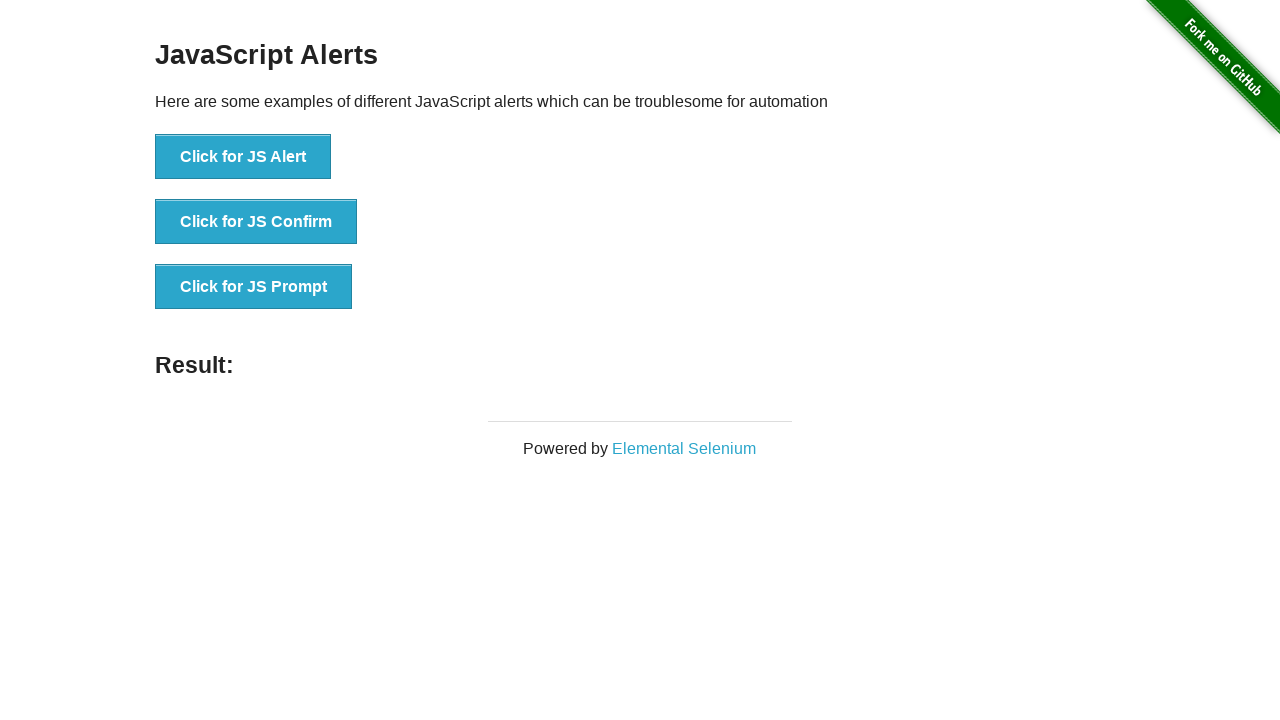

Clicked JS Prompt button (iteration 1 of 3) at (254, 287) on button:has-text('Click for JS Prompt')
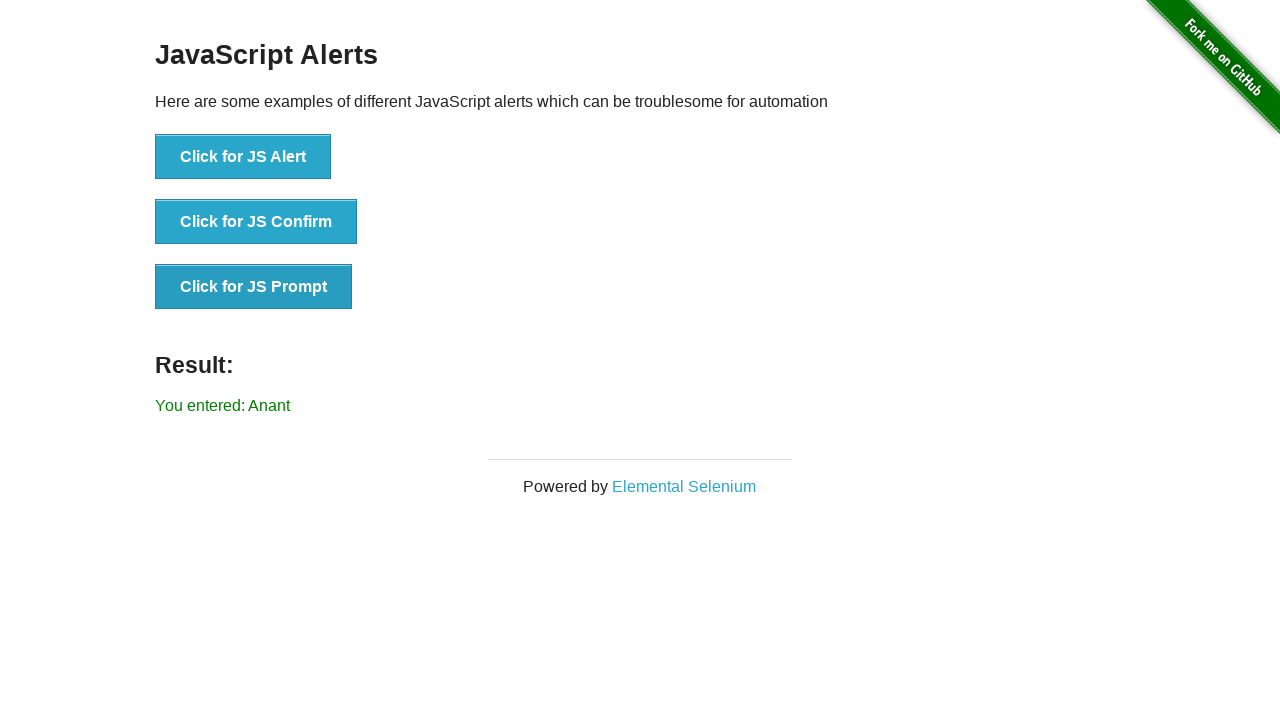

Waited for dialog to be processed after prompt click 1
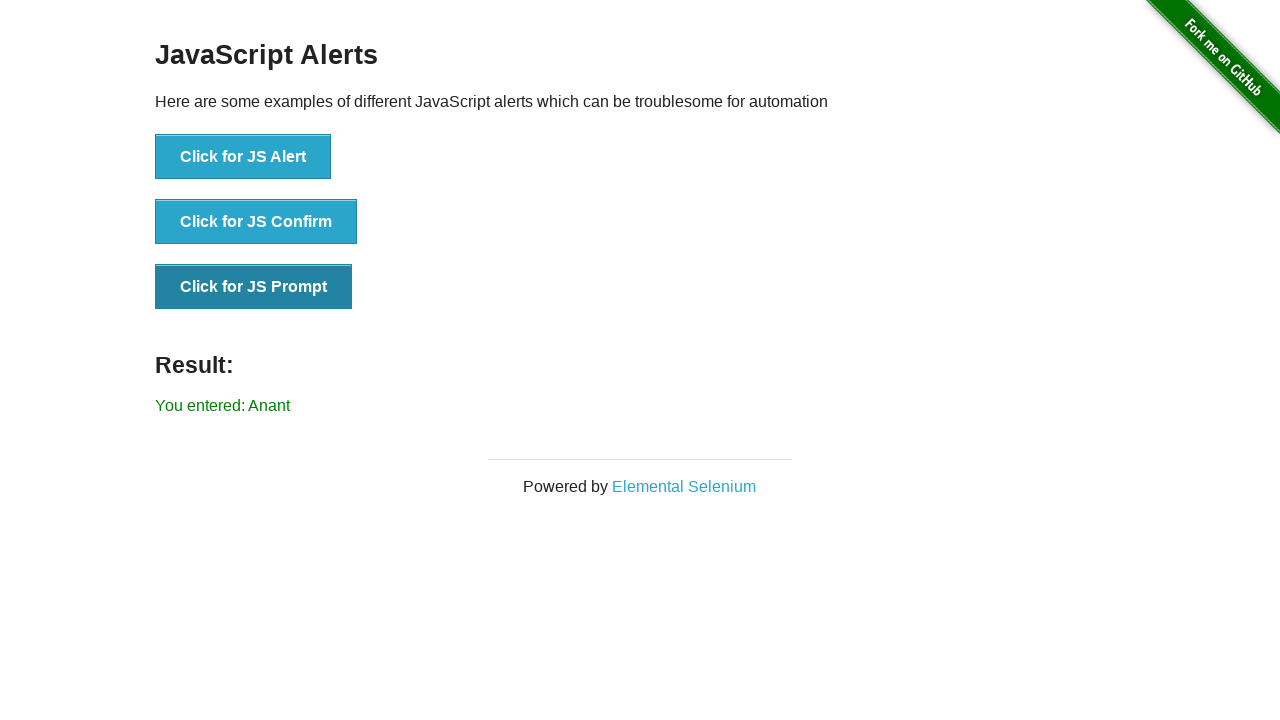

Clicked JS Prompt button (iteration 2 of 3) at (254, 287) on button:has-text('Click for JS Prompt')
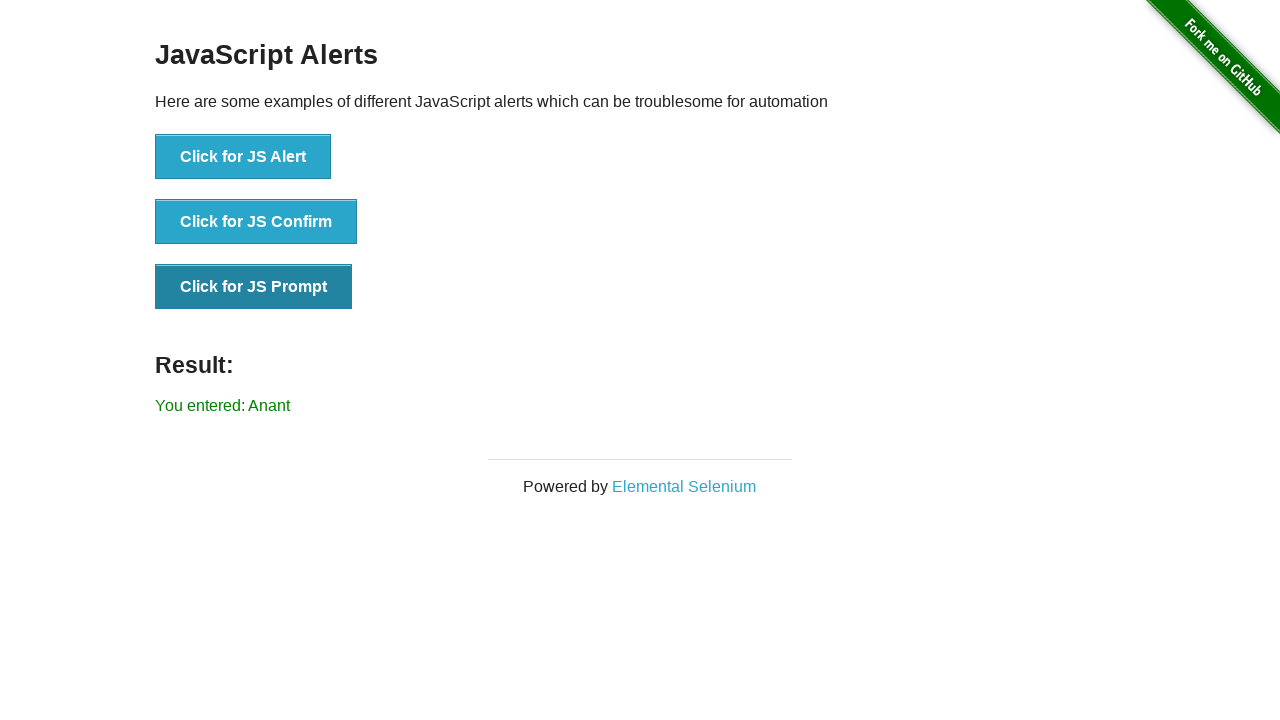

Waited for dialog to be processed after prompt click 2
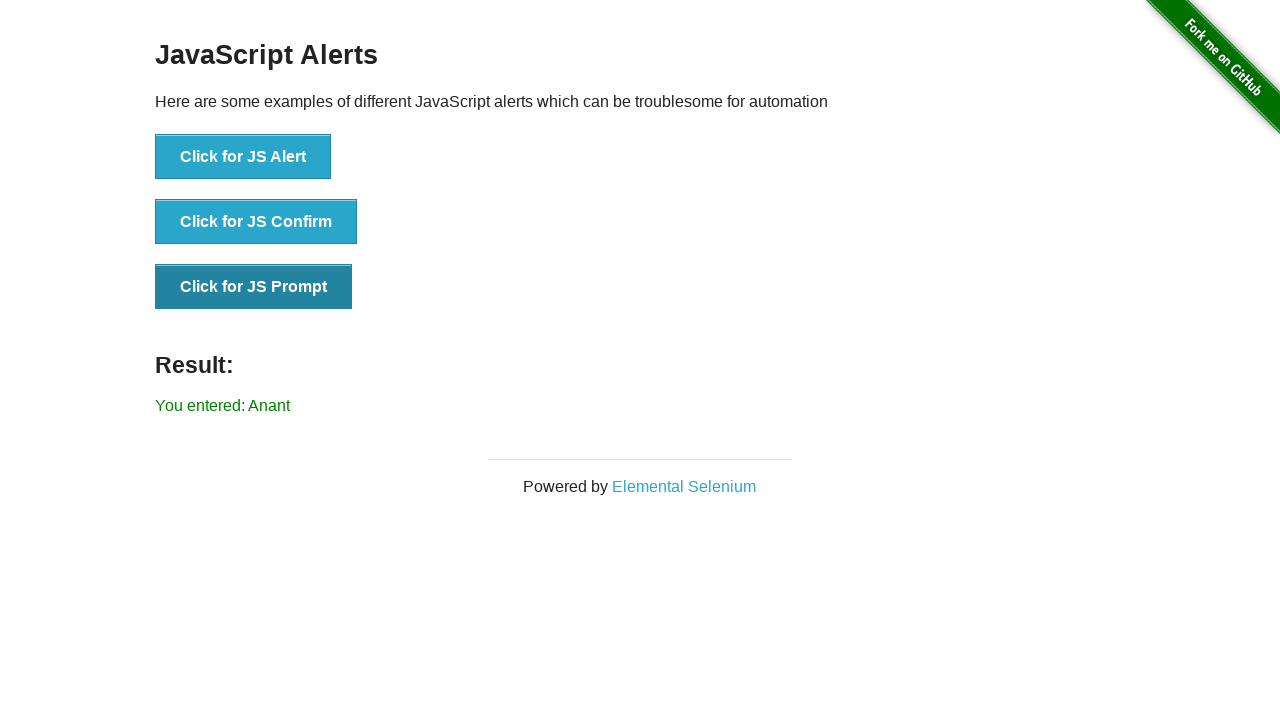

Clicked JS Prompt button (iteration 3 of 3) at (254, 287) on button:has-text('Click for JS Prompt')
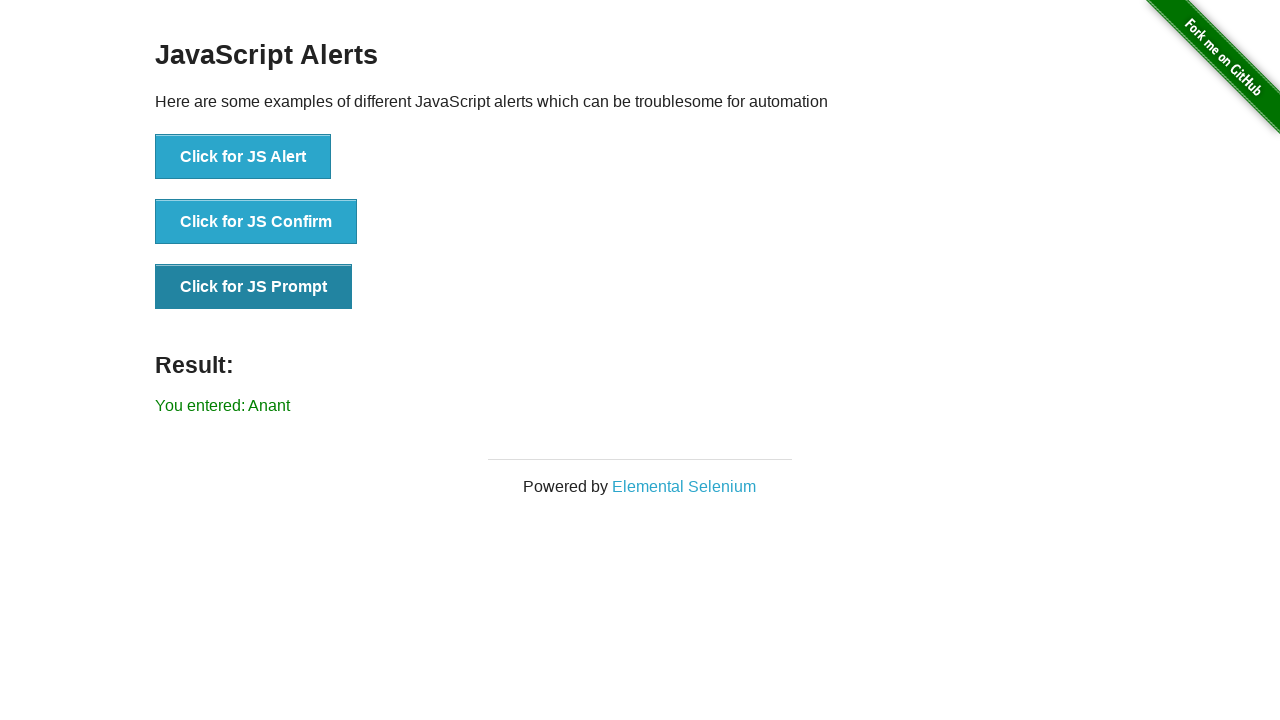

Waited for dialog to be processed after prompt click 3
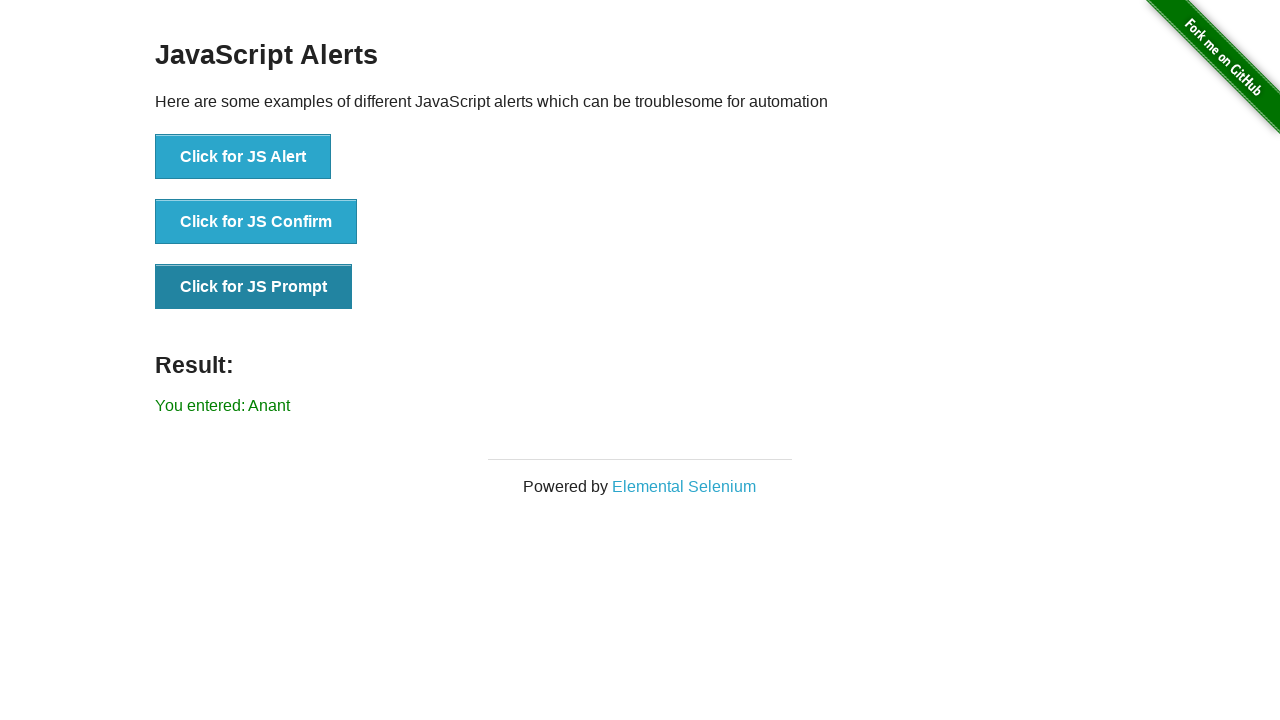

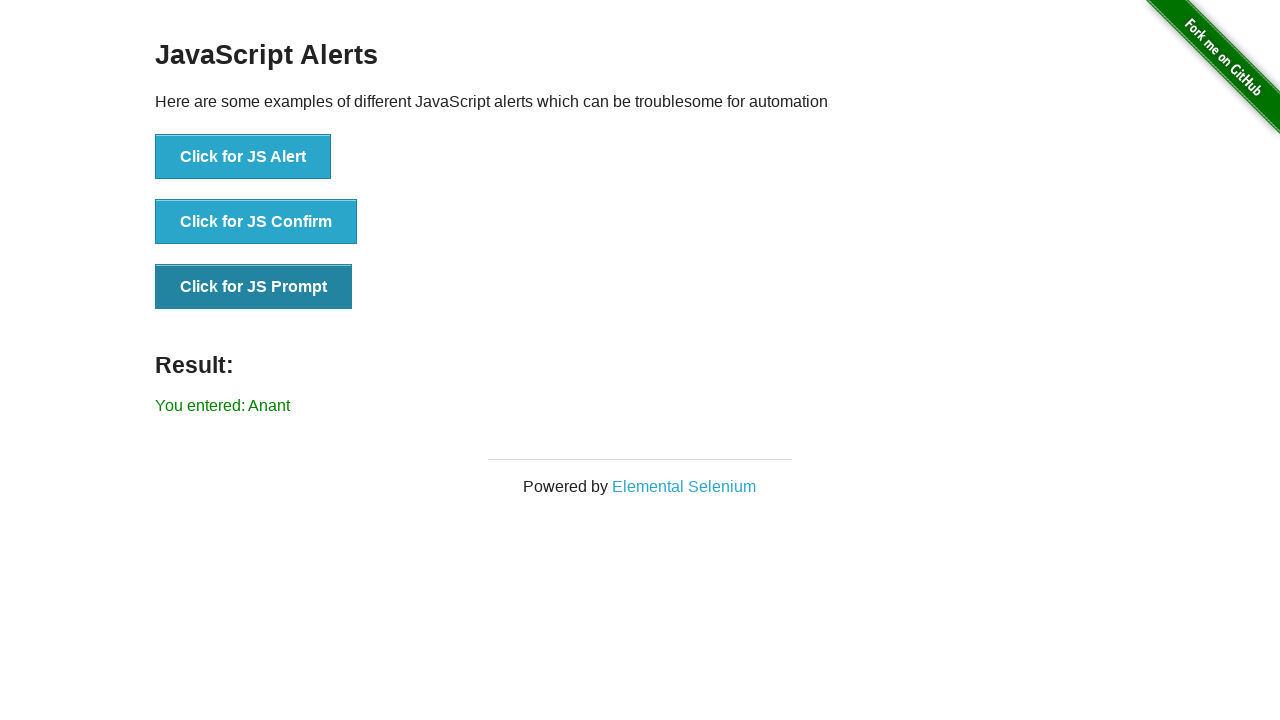